Tests the radio button functionality in the Contact Us section by selecting the "yes" radio button from the T3C_member options

Starting URL: https://cbarnc.github.io/Group3-repo-projects/

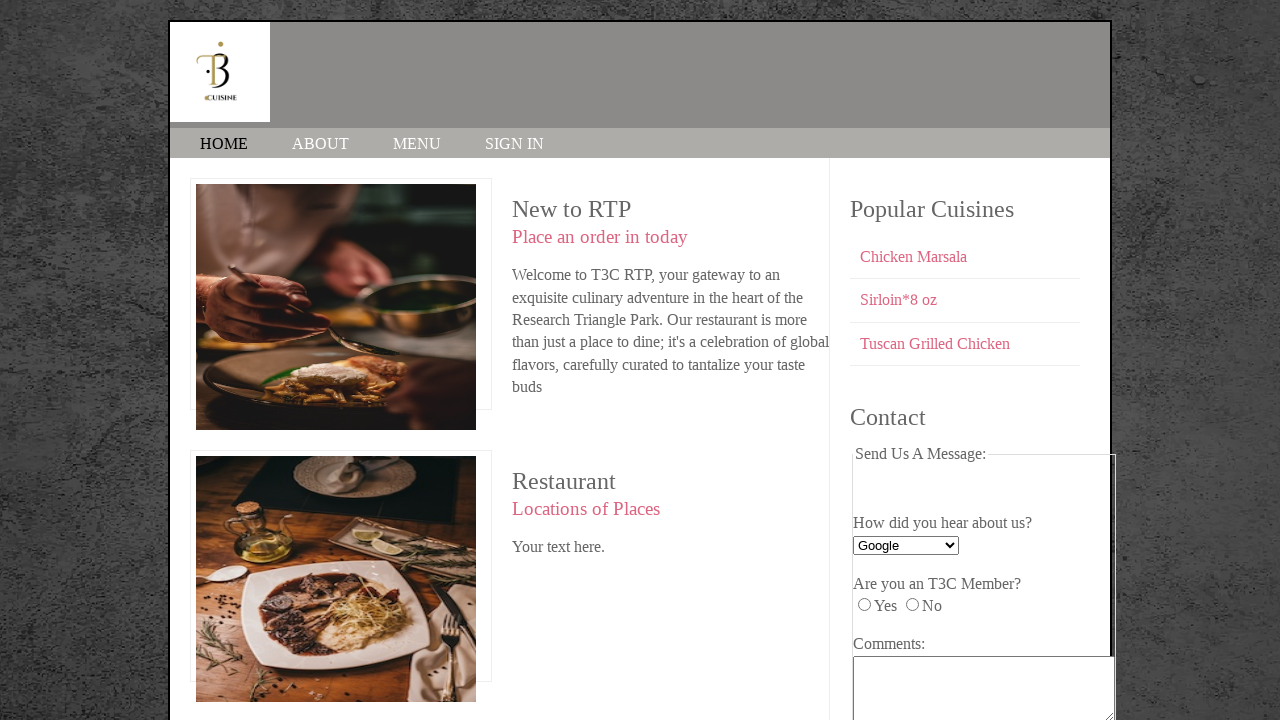

Navigated to Contact Us page
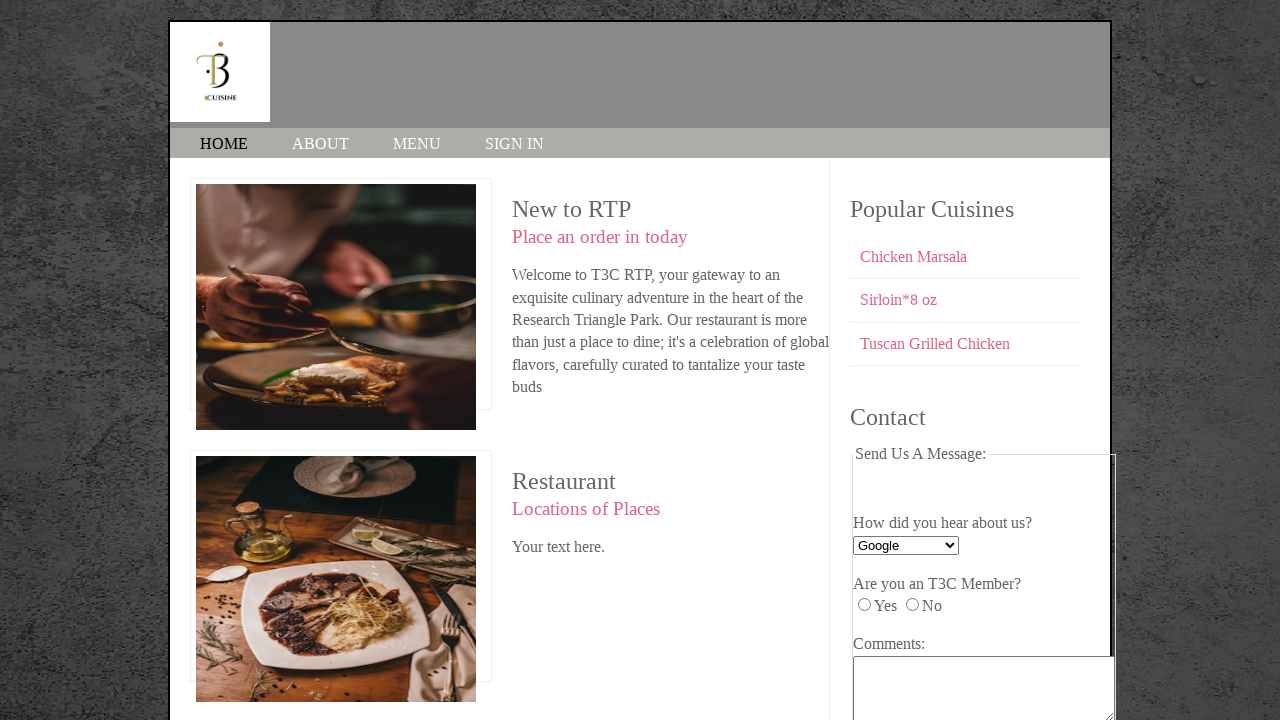

Clicked the 'yes' radio button for T3C_member option at (864, 605) on input[name='T3C_member'][value='yes']
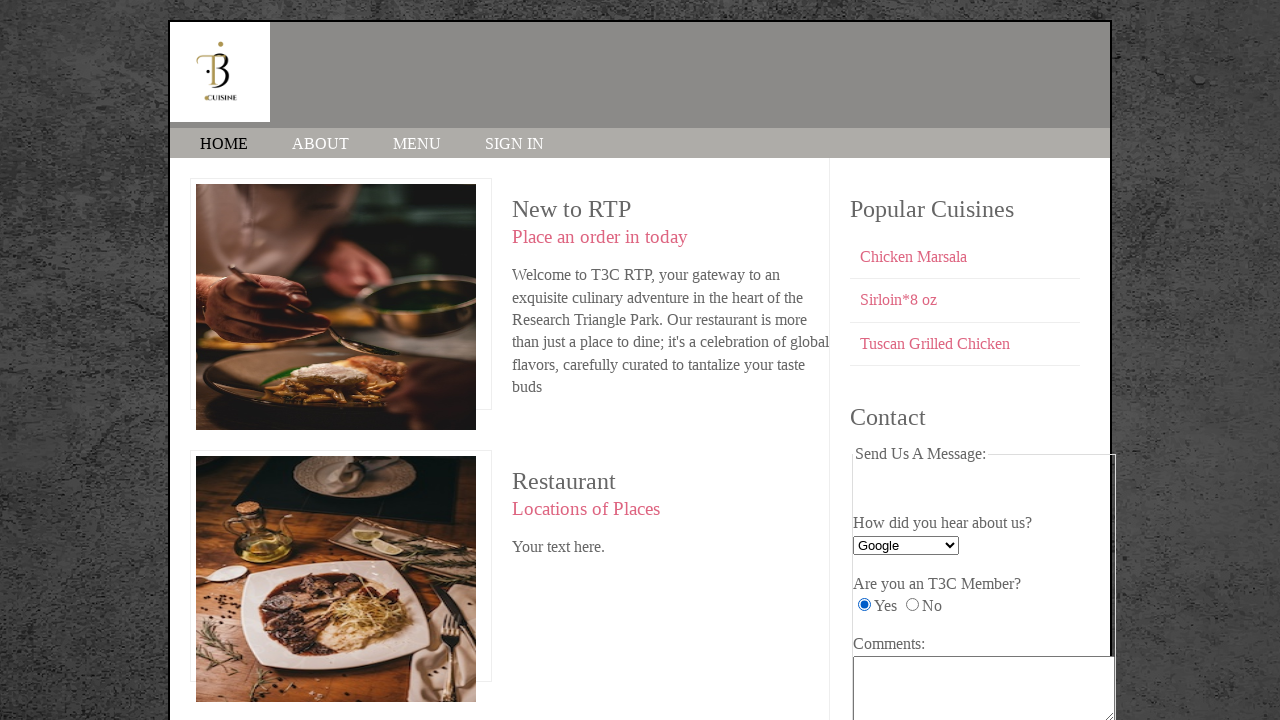

Located the 'yes' radio button element
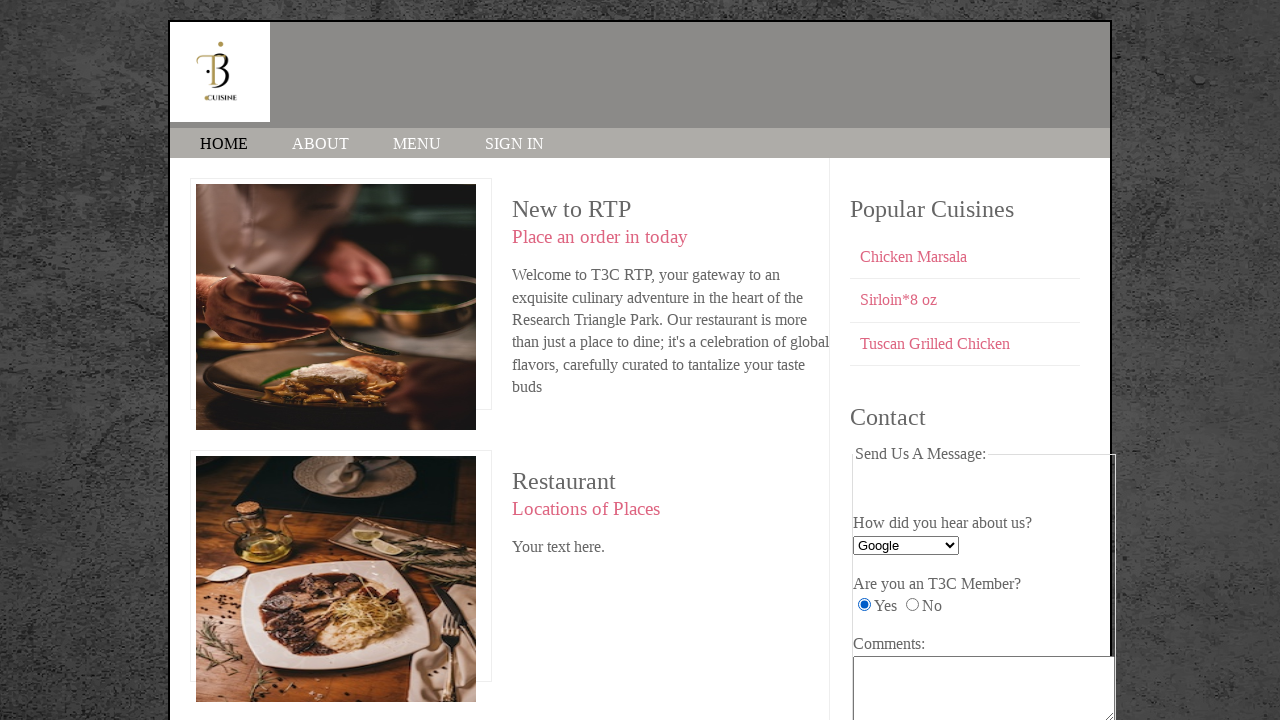

Verified that the 'yes' radio button is checked
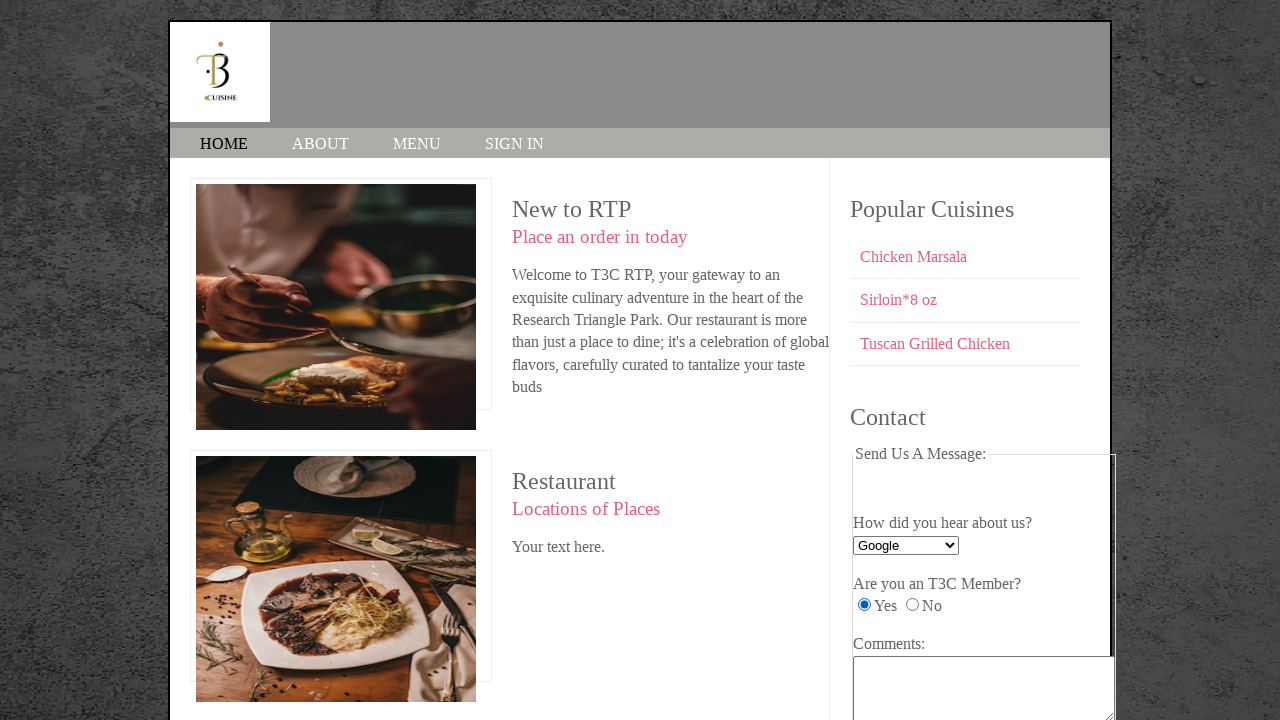

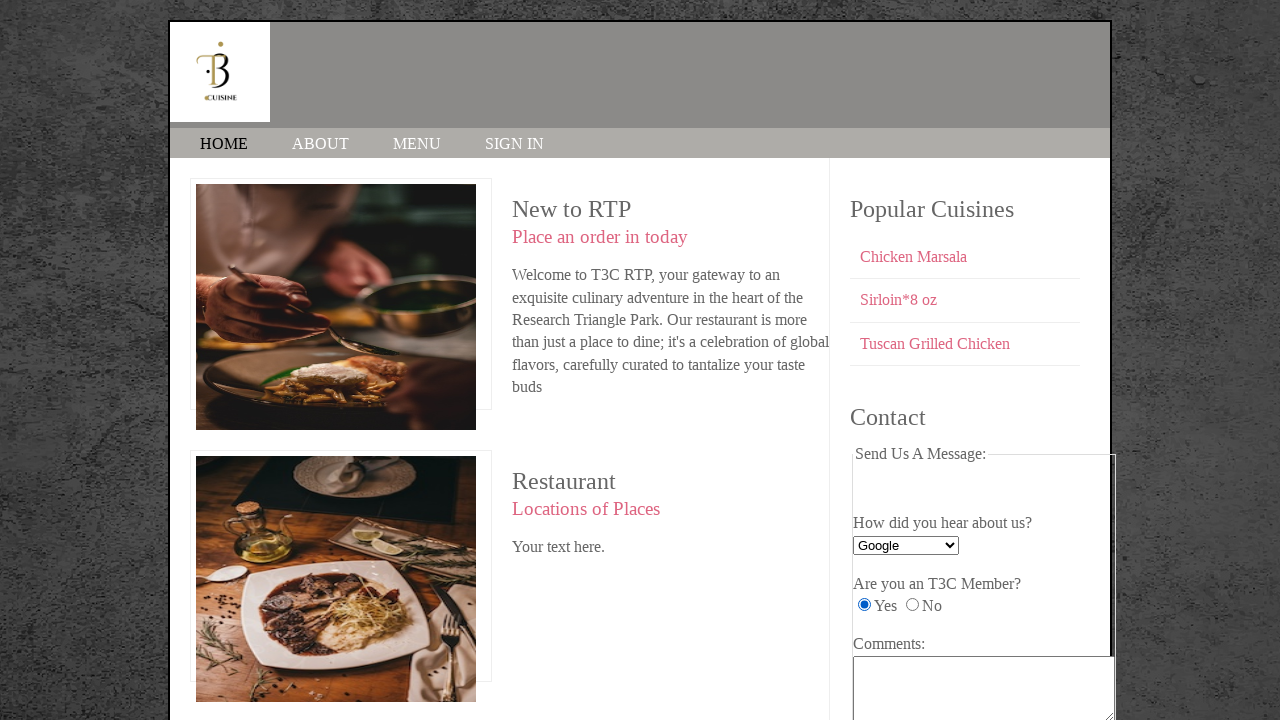